Tests jQuery UI datepicker functionality by opening the calendar, navigating to the next month, and selecting a specific date

Starting URL: https://jqueryui.com/datepicker/

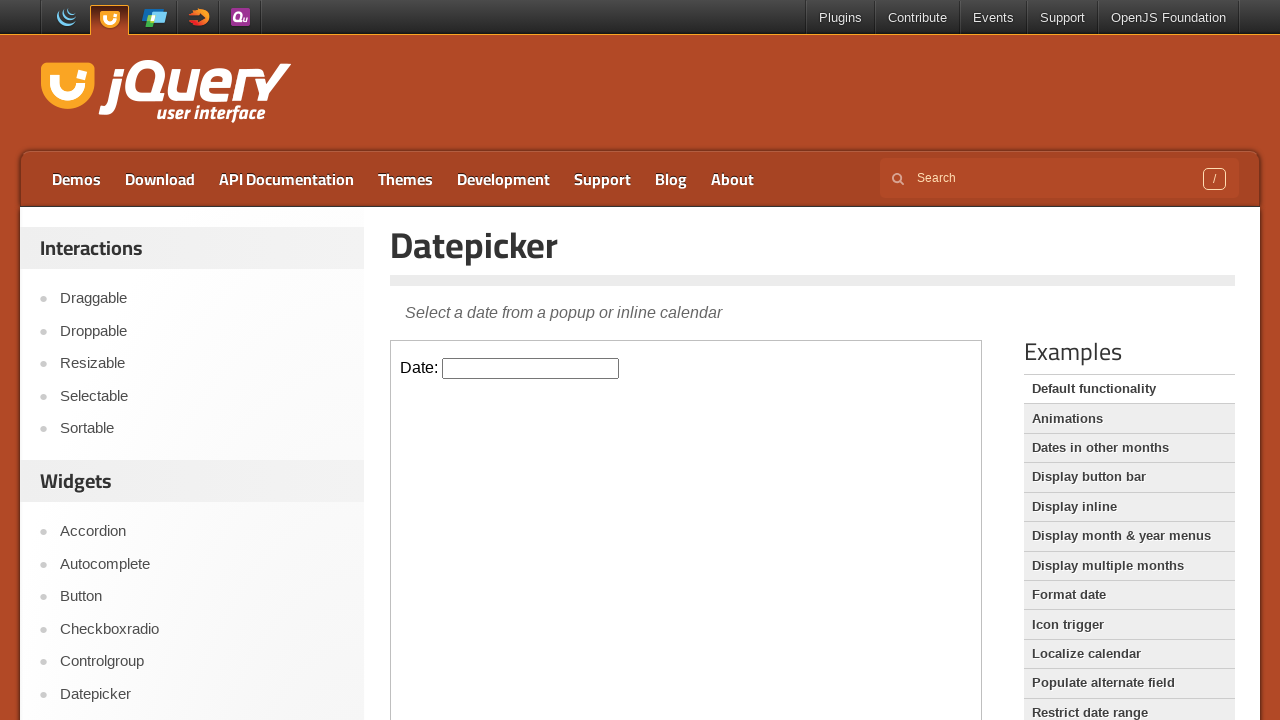

Located iframe containing the datepicker
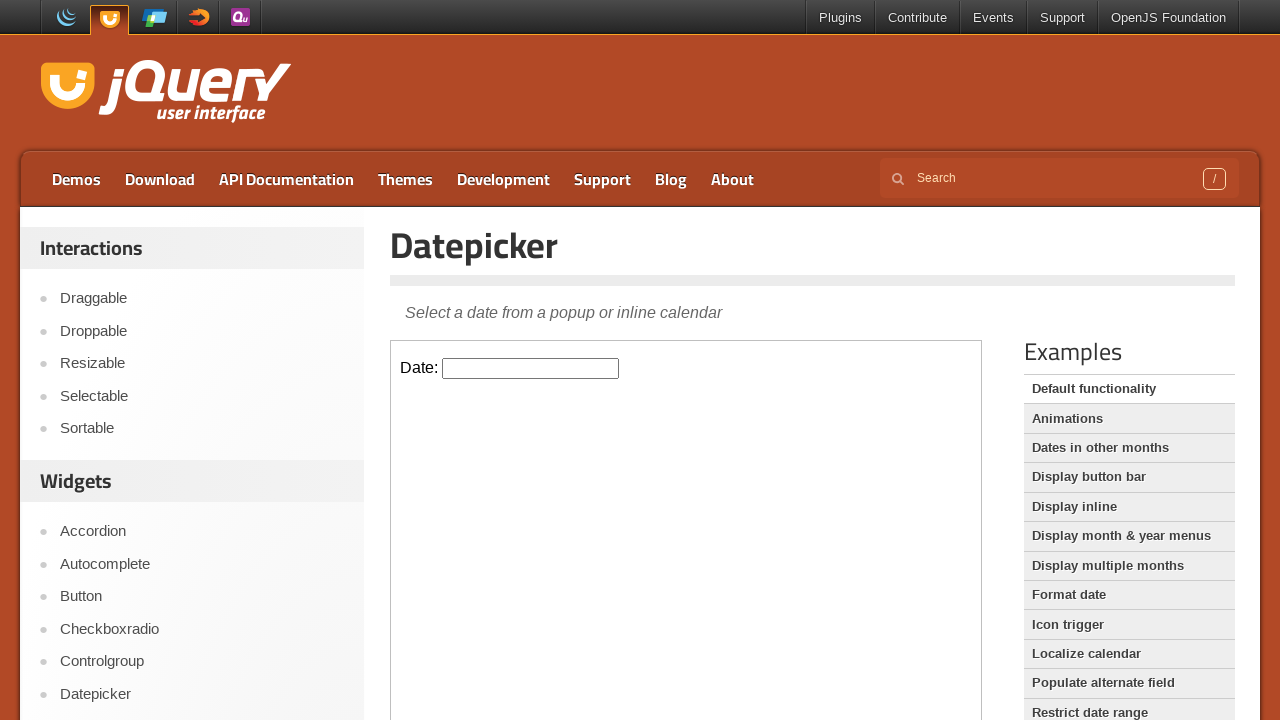

Clicked datepicker input field to open the calendar at (531, 368) on .demo-frame >> internal:control=enter-frame >> #datepicker
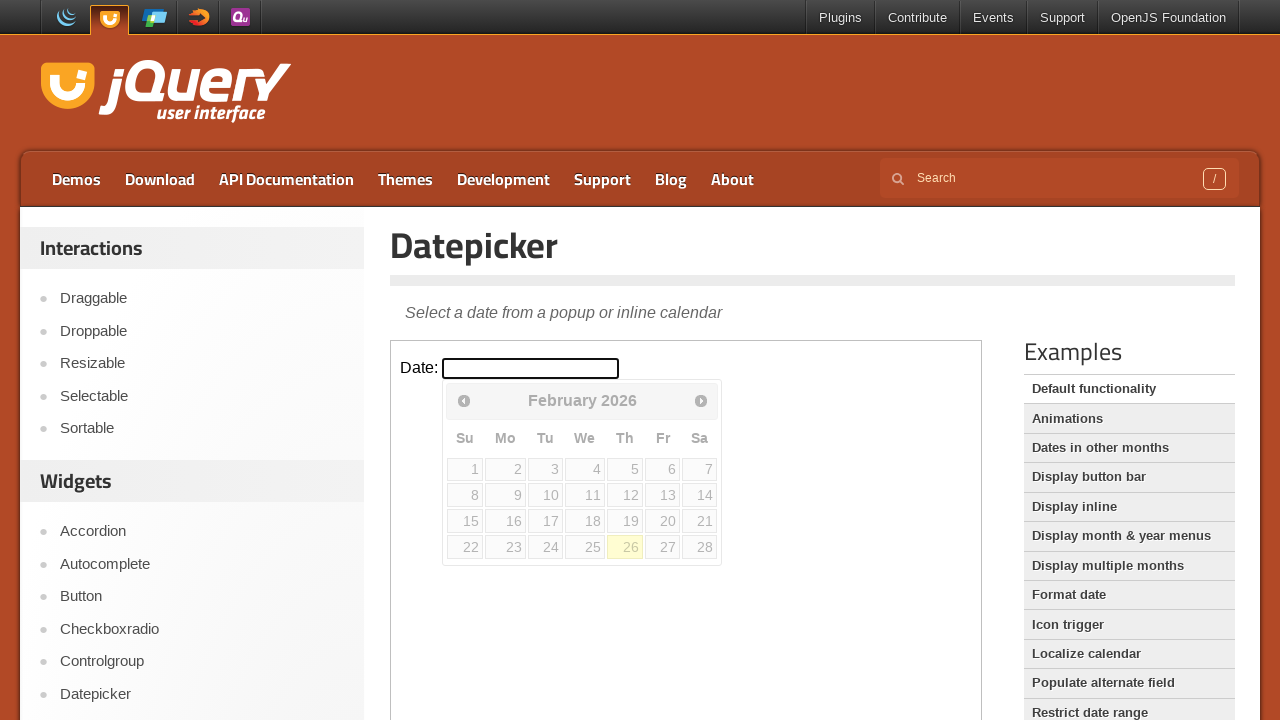

Clicked Next button to navigate to the next month at (701, 400) on .demo-frame >> internal:control=enter-frame >> a[title='Next']
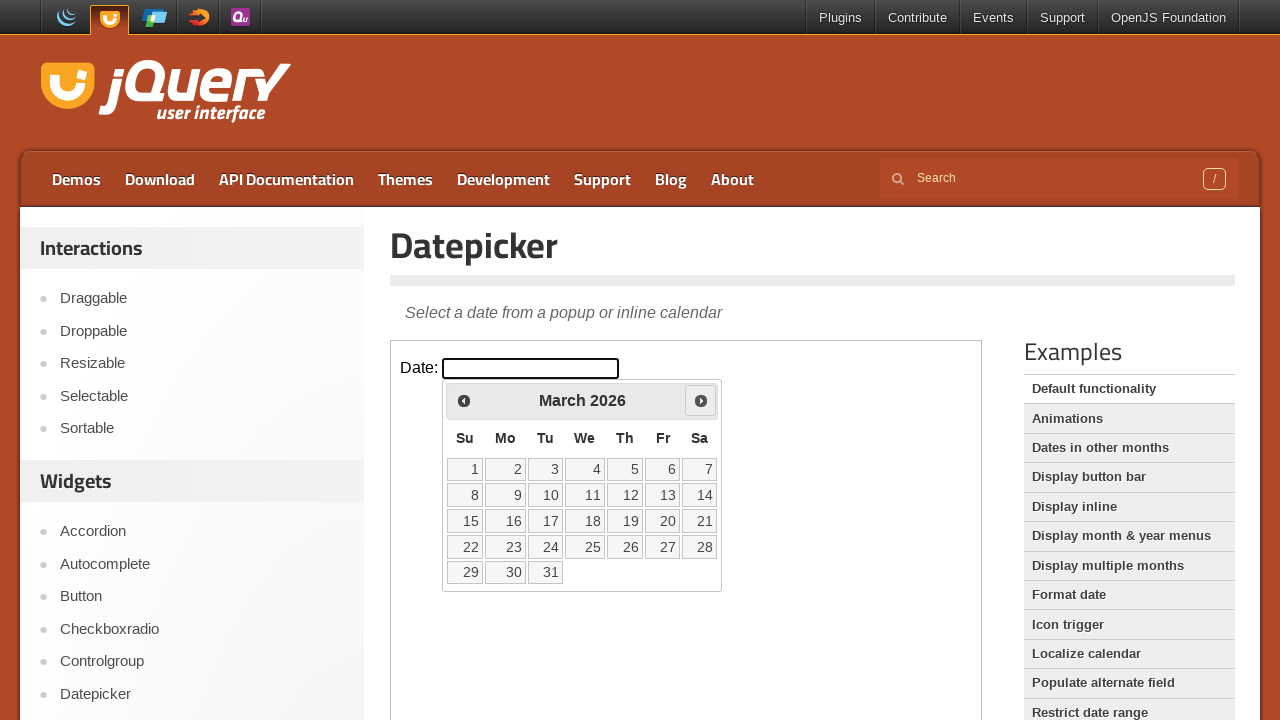

Selected date 22 from the calendar at (465, 547) on .demo-frame >> internal:control=enter-frame >> a:text('22')
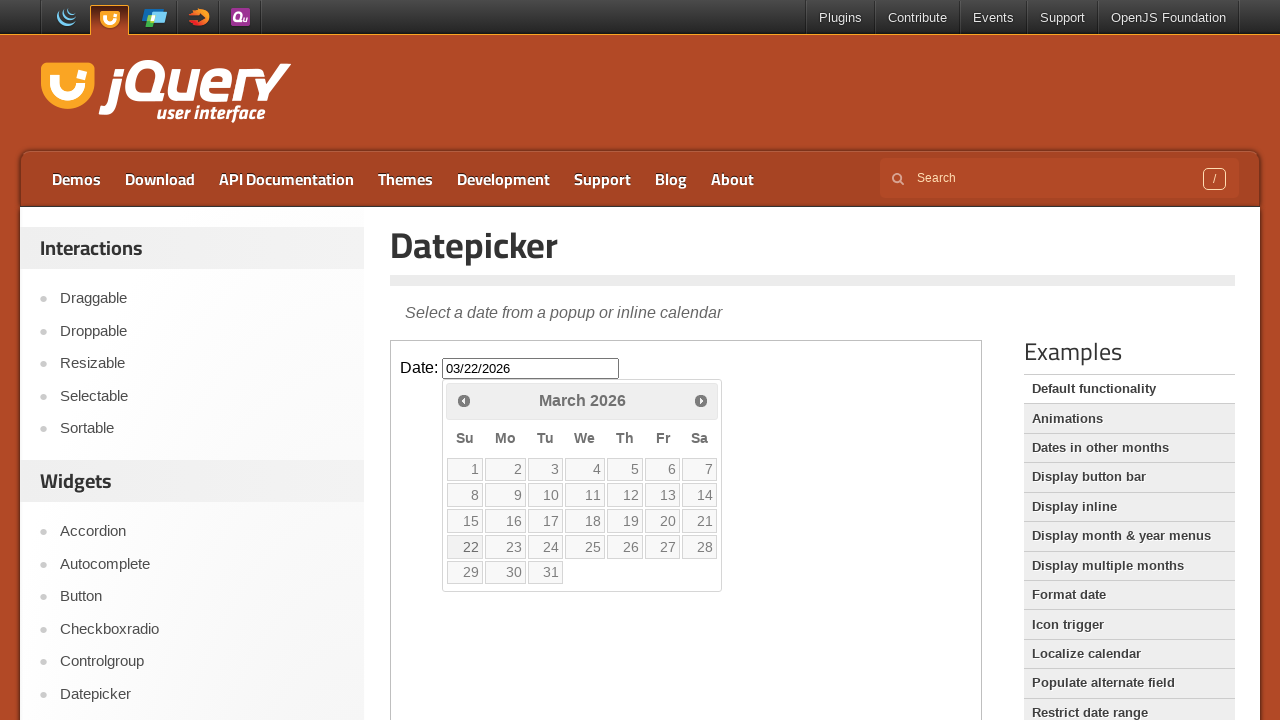

Verified selected date: 03/22/2026
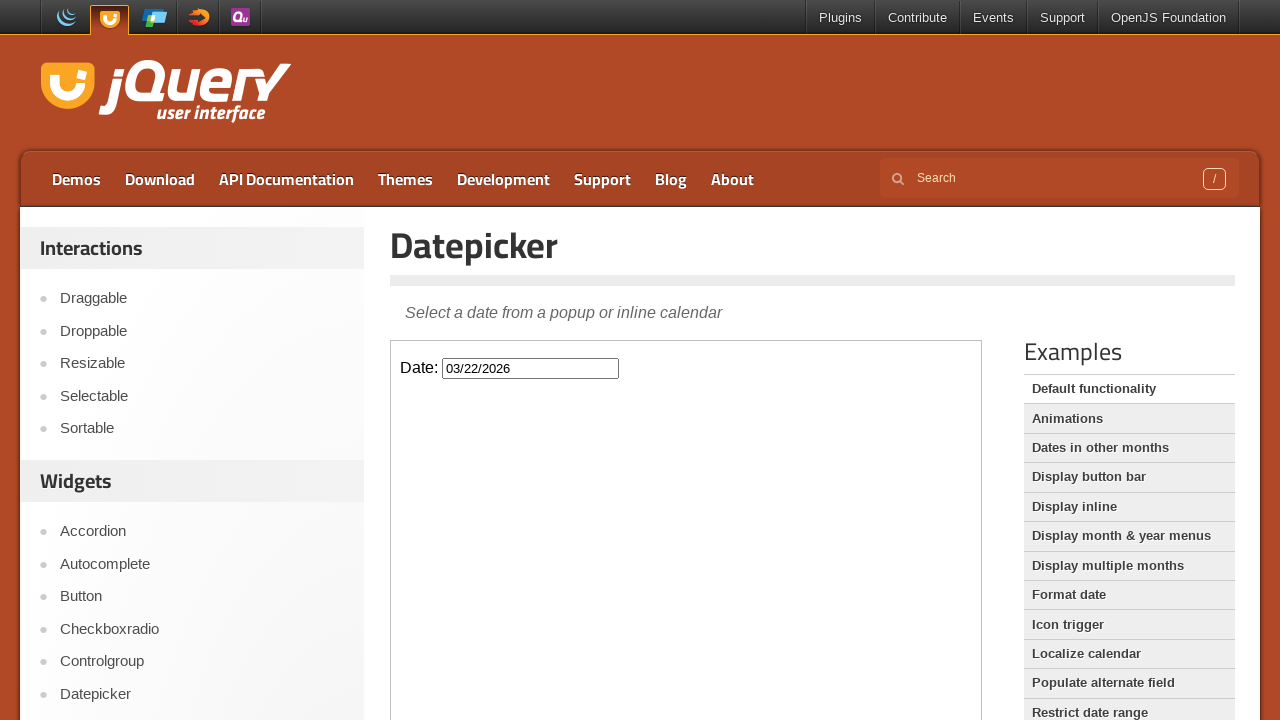

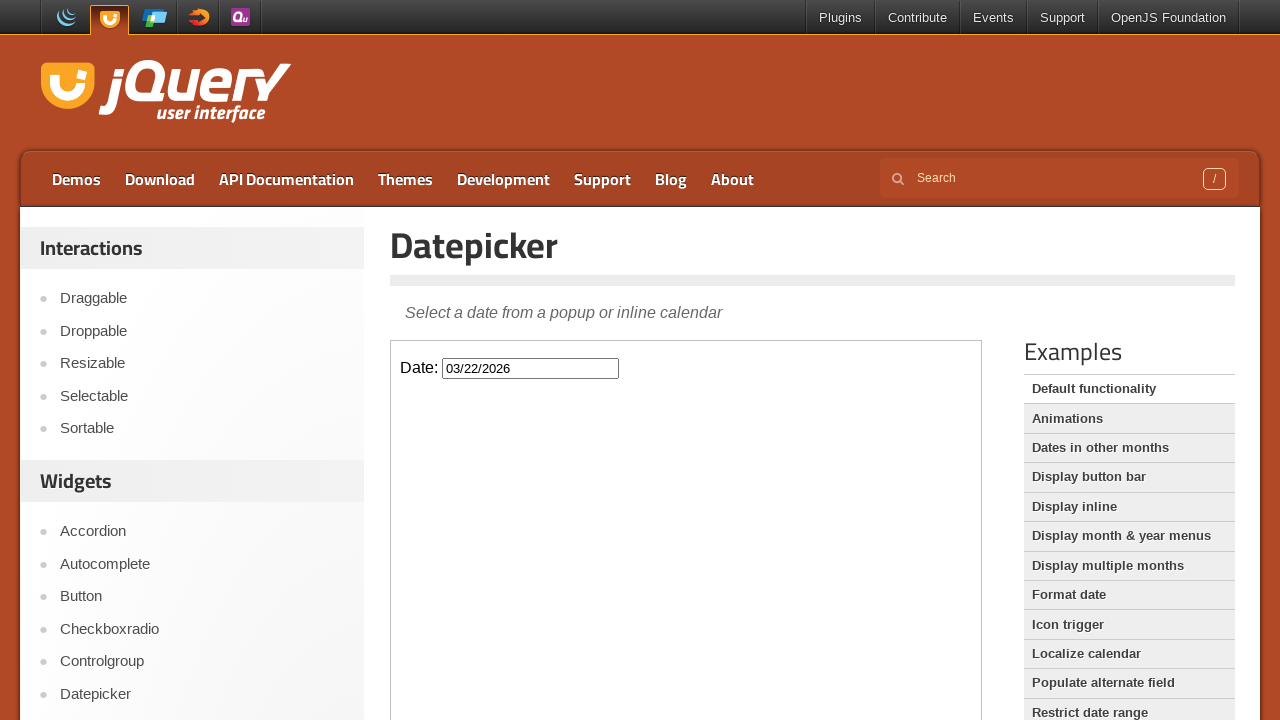